Tests the "load more" functionality on a website by clicking the more button multiple times to load additional content

Starting URL: https://www.jungle.co.kr/

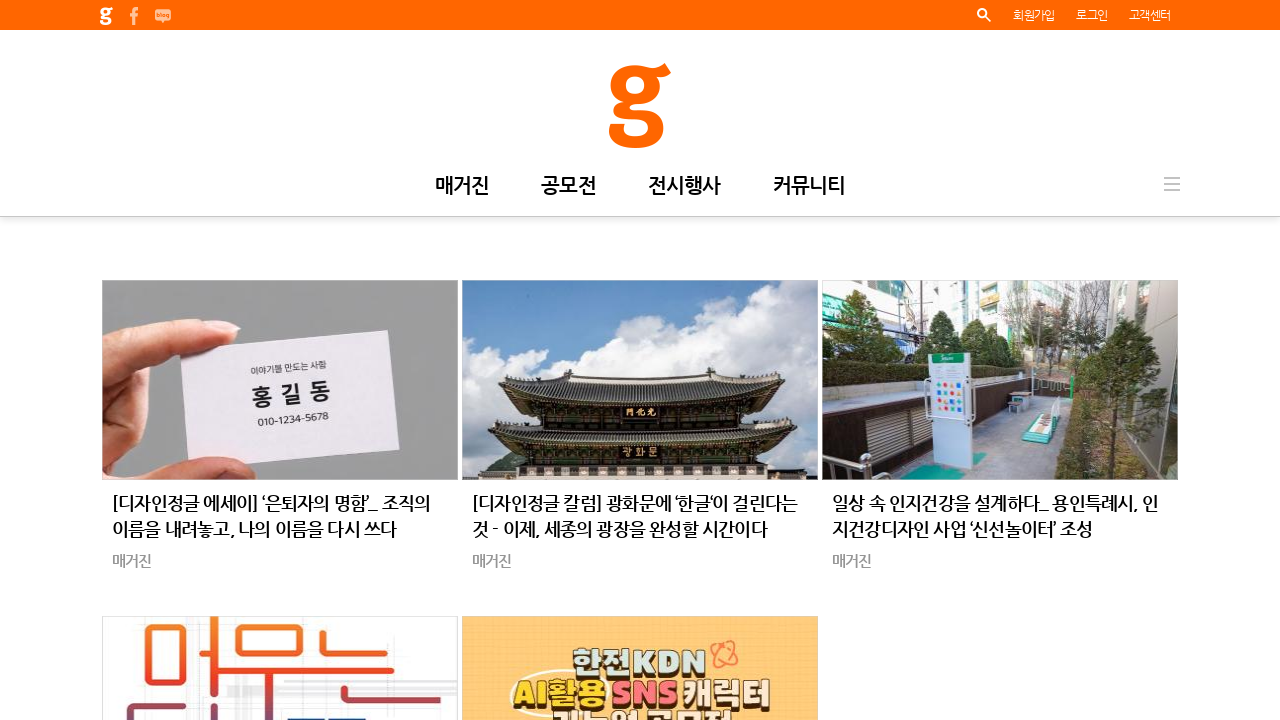

Located the 'more' button element
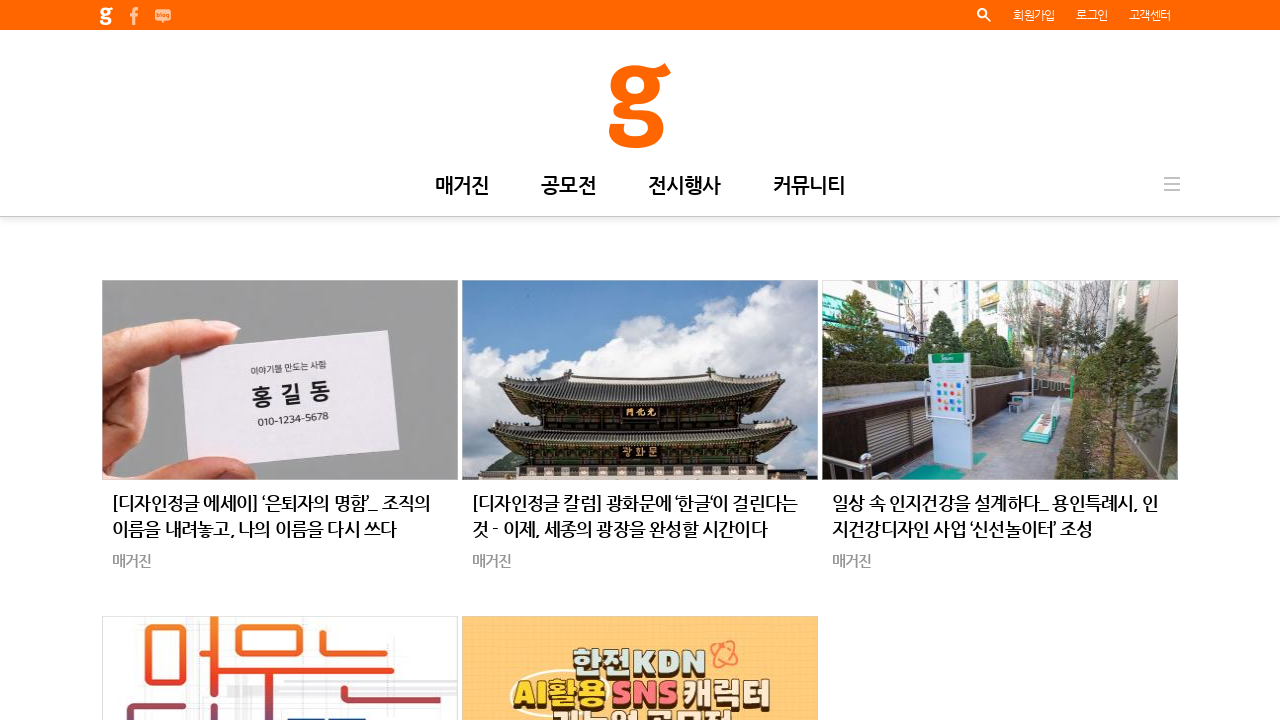

Clicked the 'more' button to load additional content at (640, 449) on div#existMore a#more
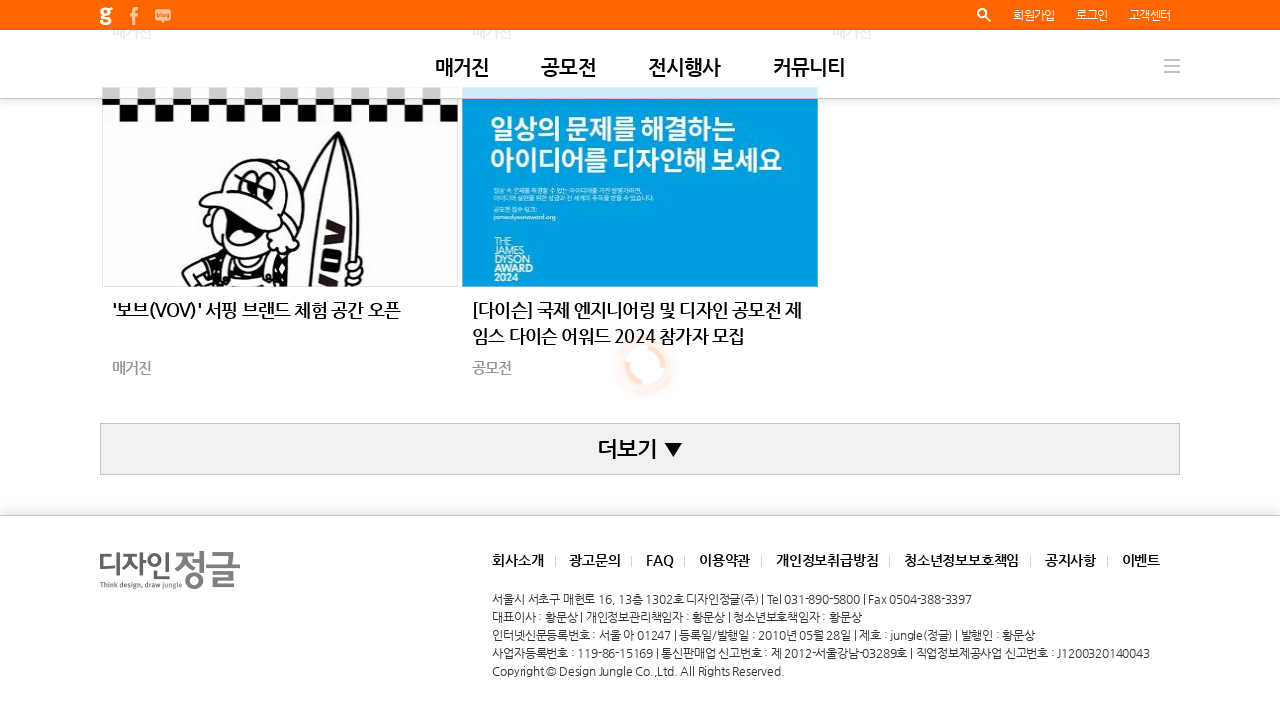

Waited 2 seconds for new items to load
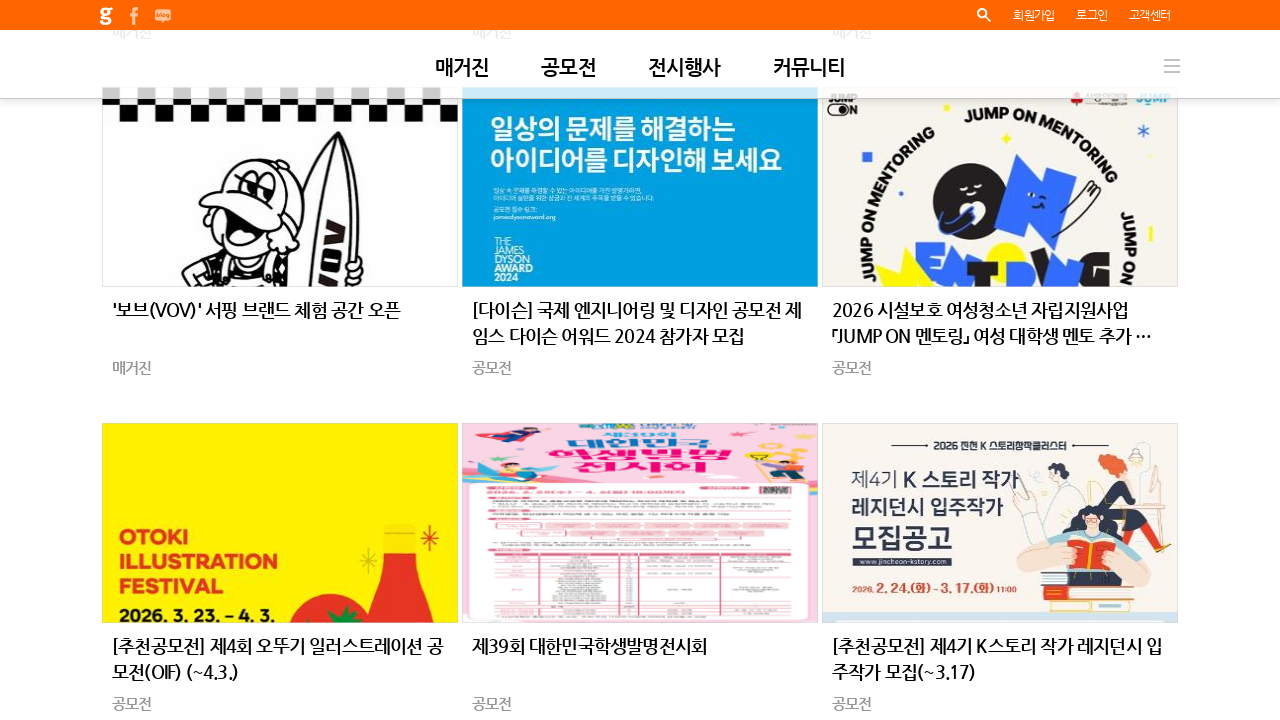

Clicked the 'more' button to load additional content at (640, 449) on div#existMore a#more
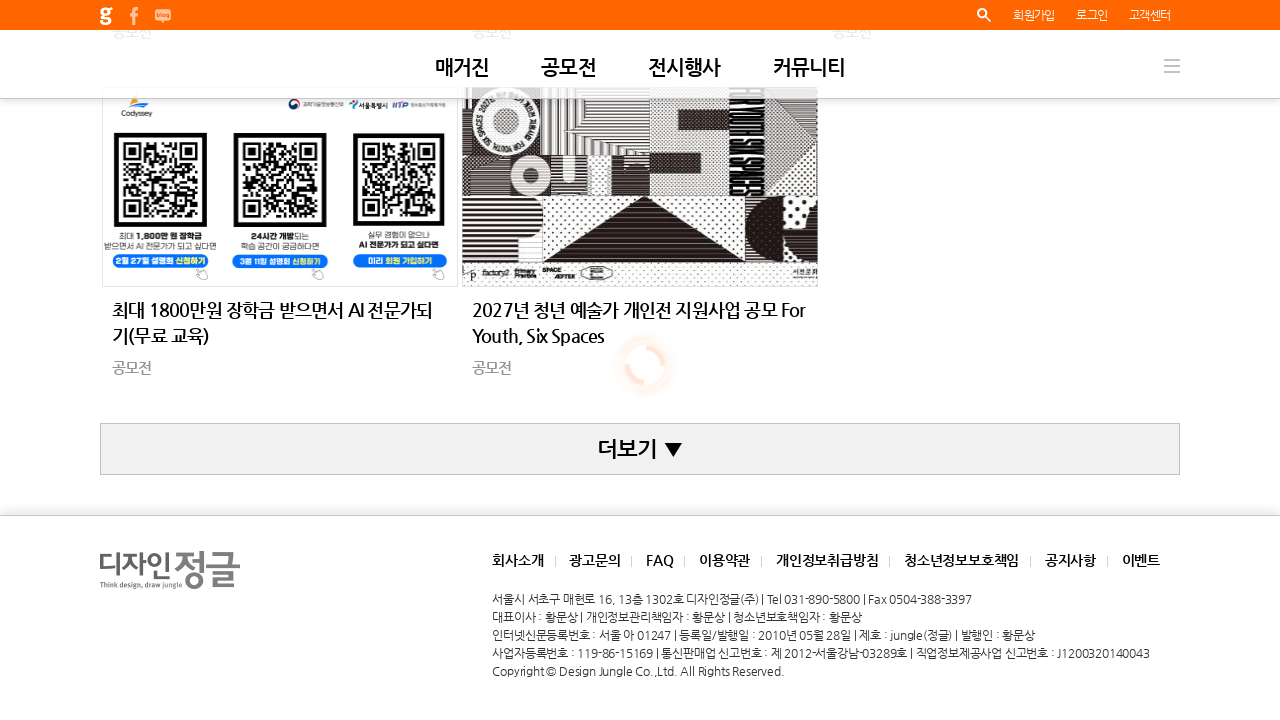

Waited 2 seconds for new items to load
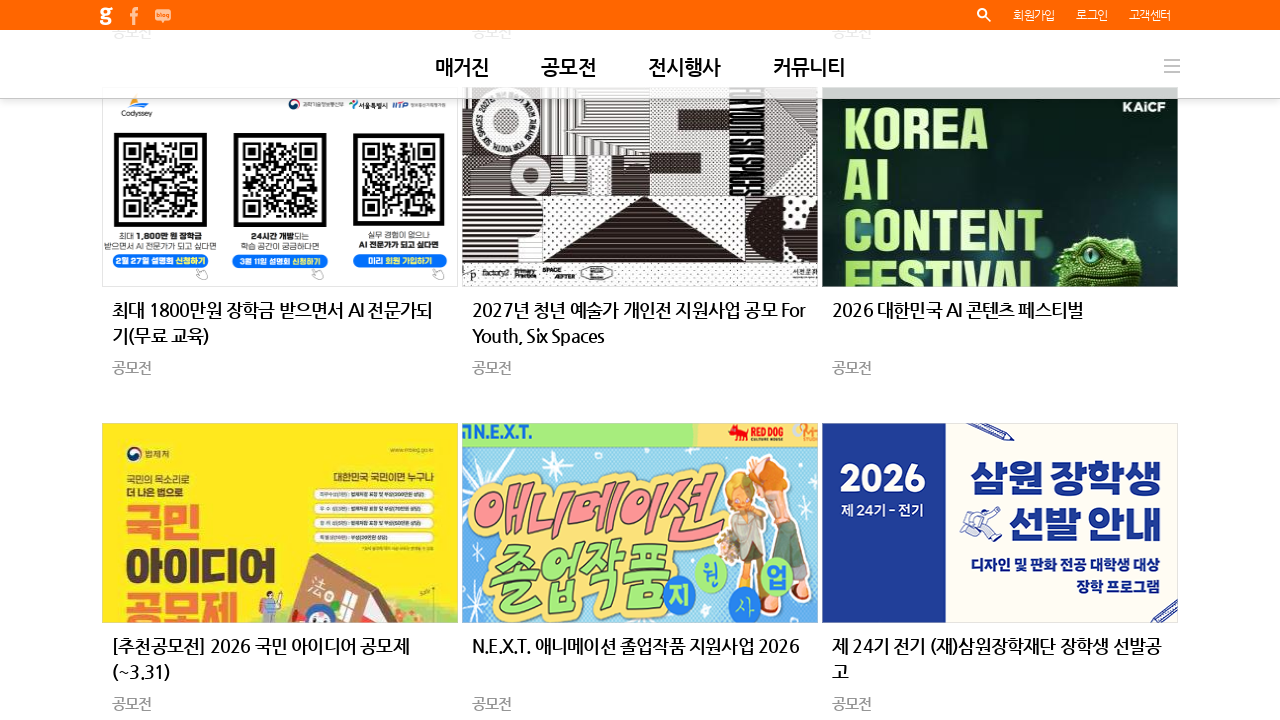

Clicked the 'more' button to load additional content at (640, 449) on div#existMore a#more
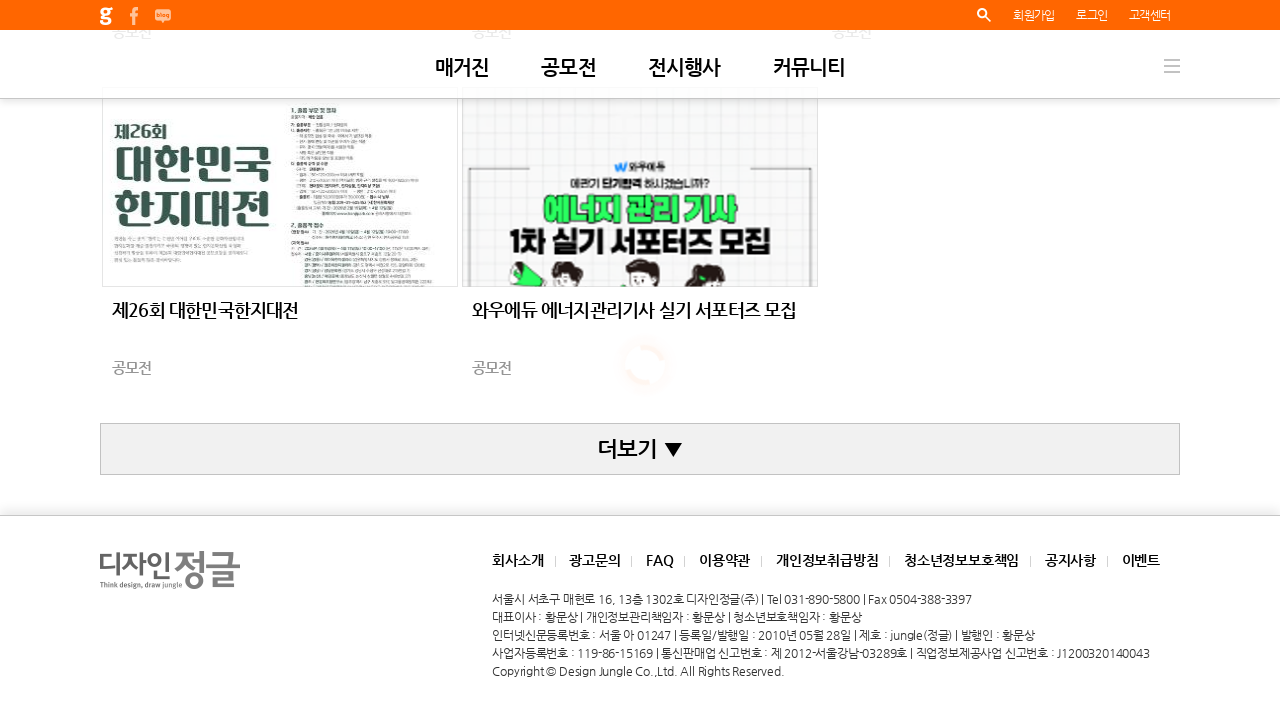

Waited 2 seconds for new items to load
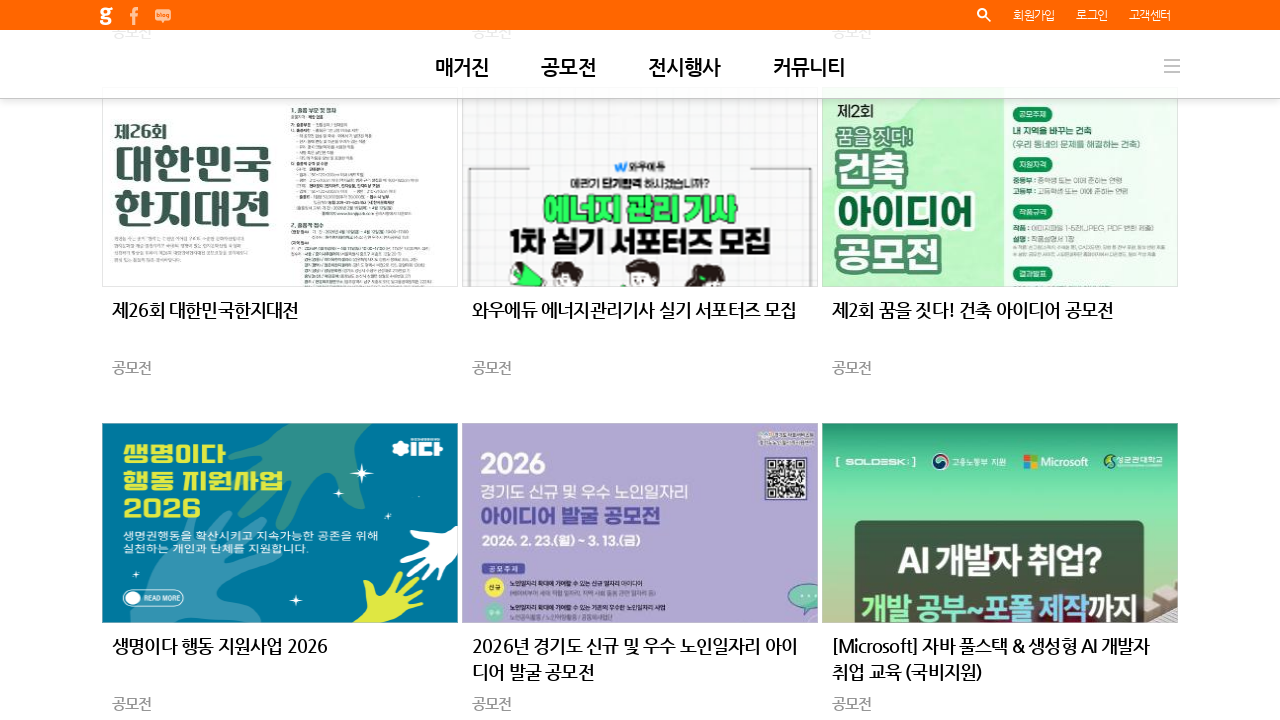

Verified that items have loaded in the list
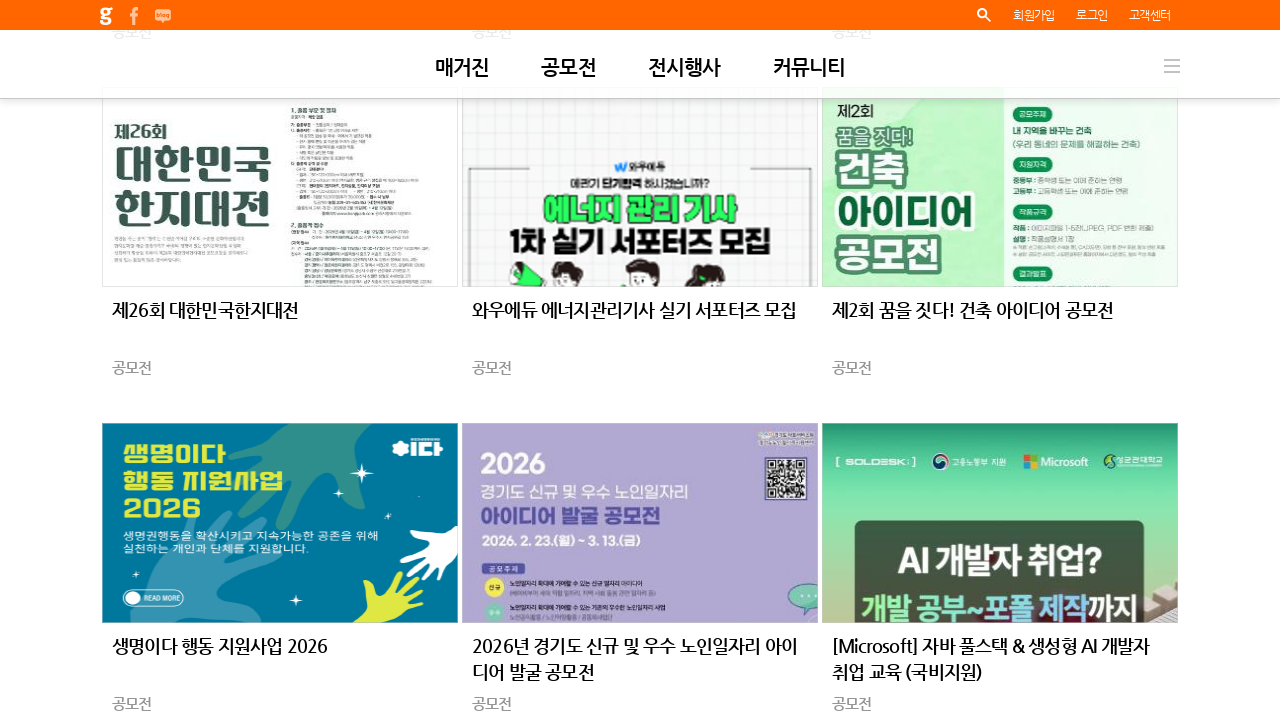

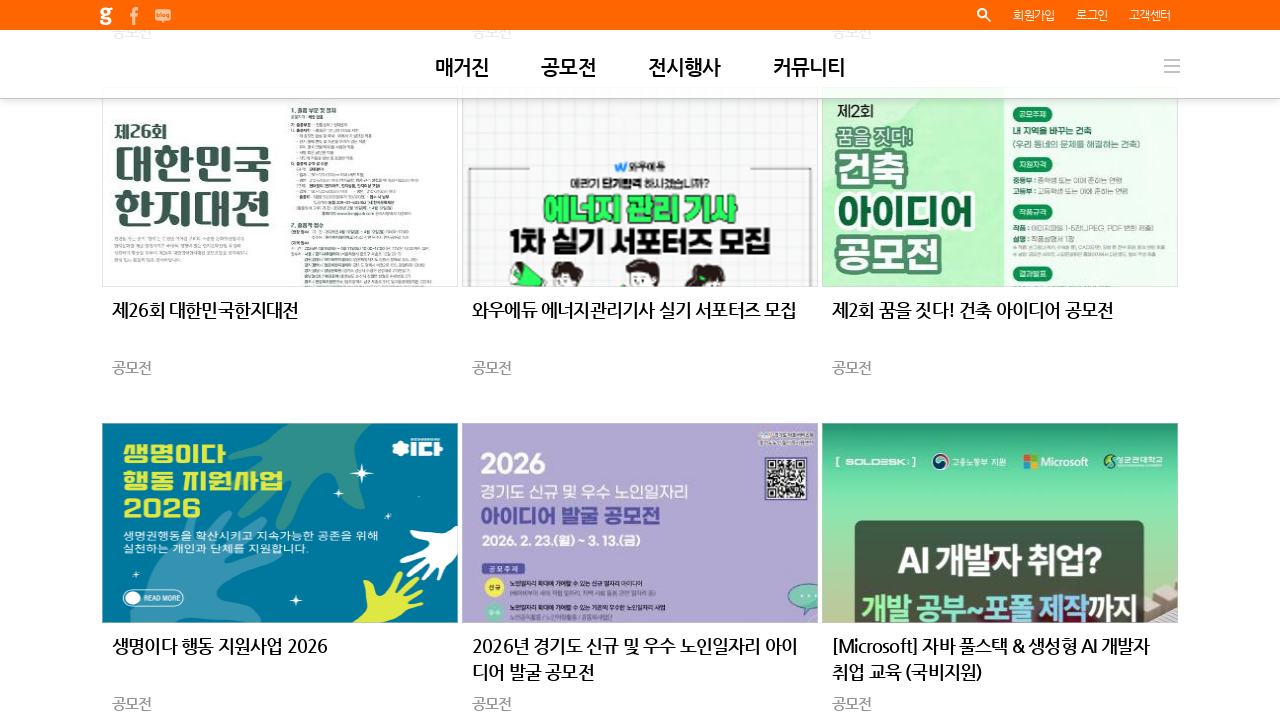